Tests that Kazakh language text appears correctly on the sign-up page by navigating to sign-up and verifying various text labels

Starting URL: https://rent-d24be.web.app

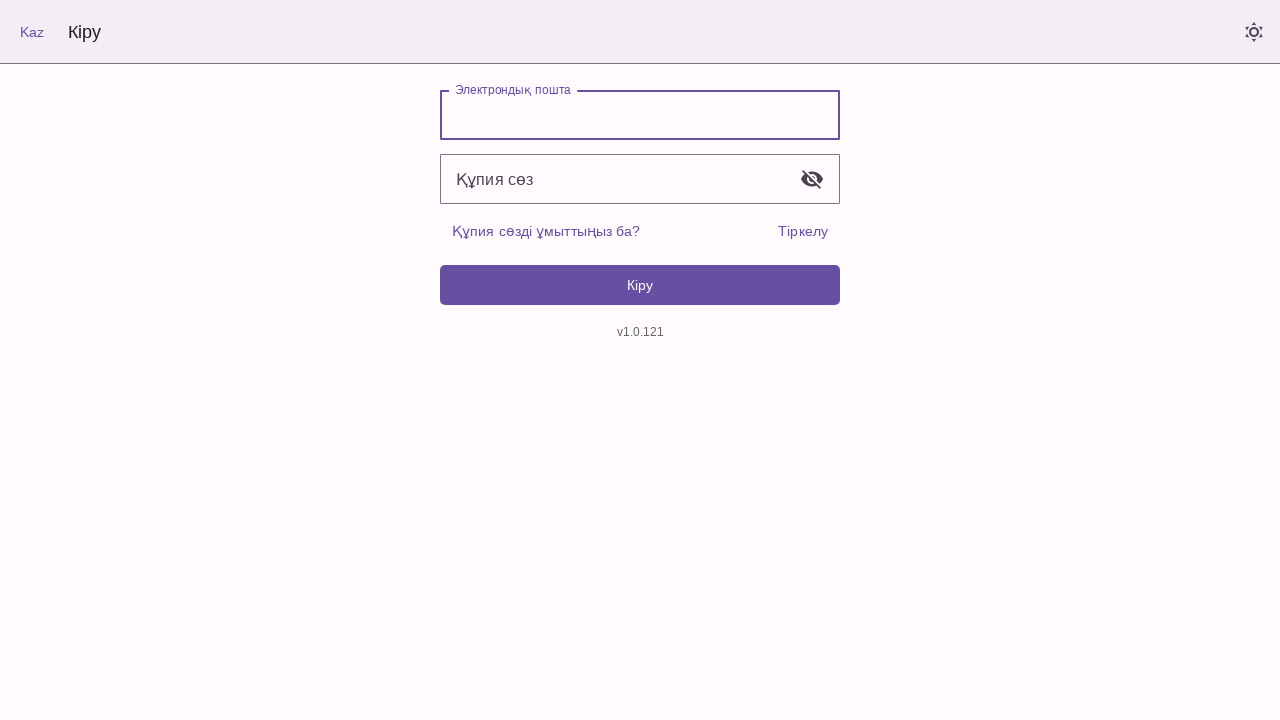

Clicked navigate to sign-up button at (803, 231) on [data-testid='navigate-sign-up']
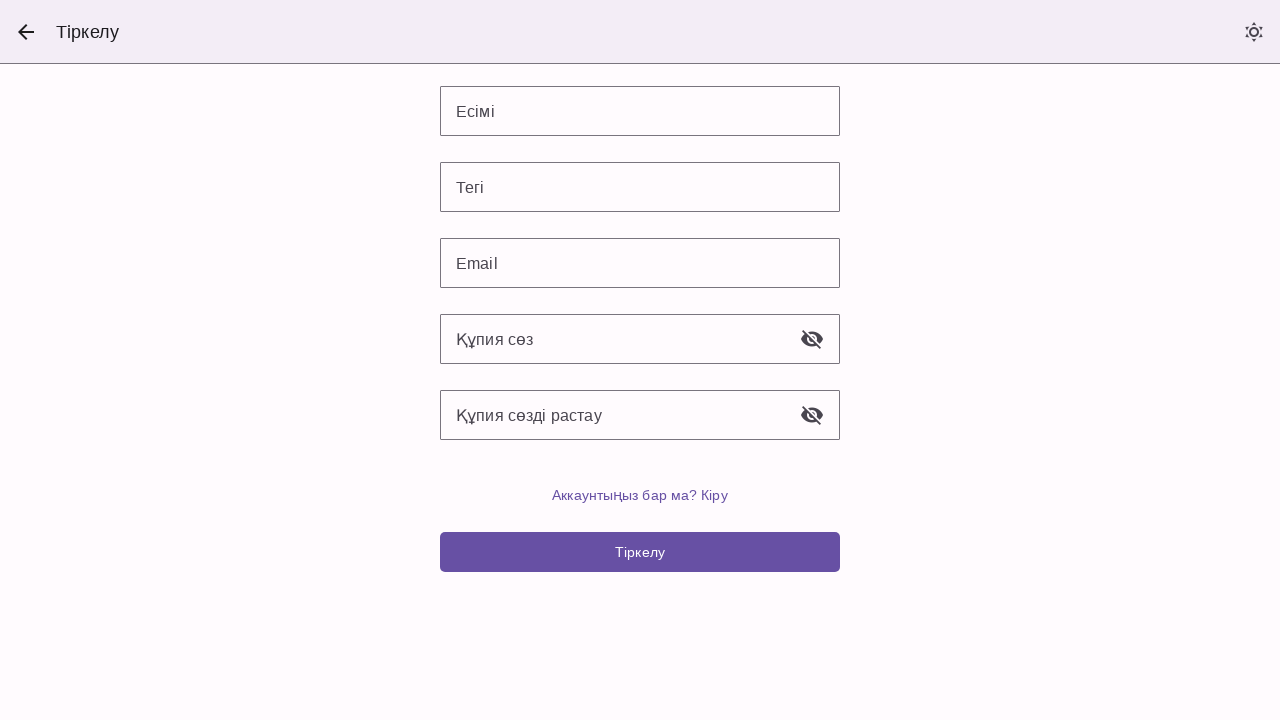

Sign-up form loaded and heading element is visible
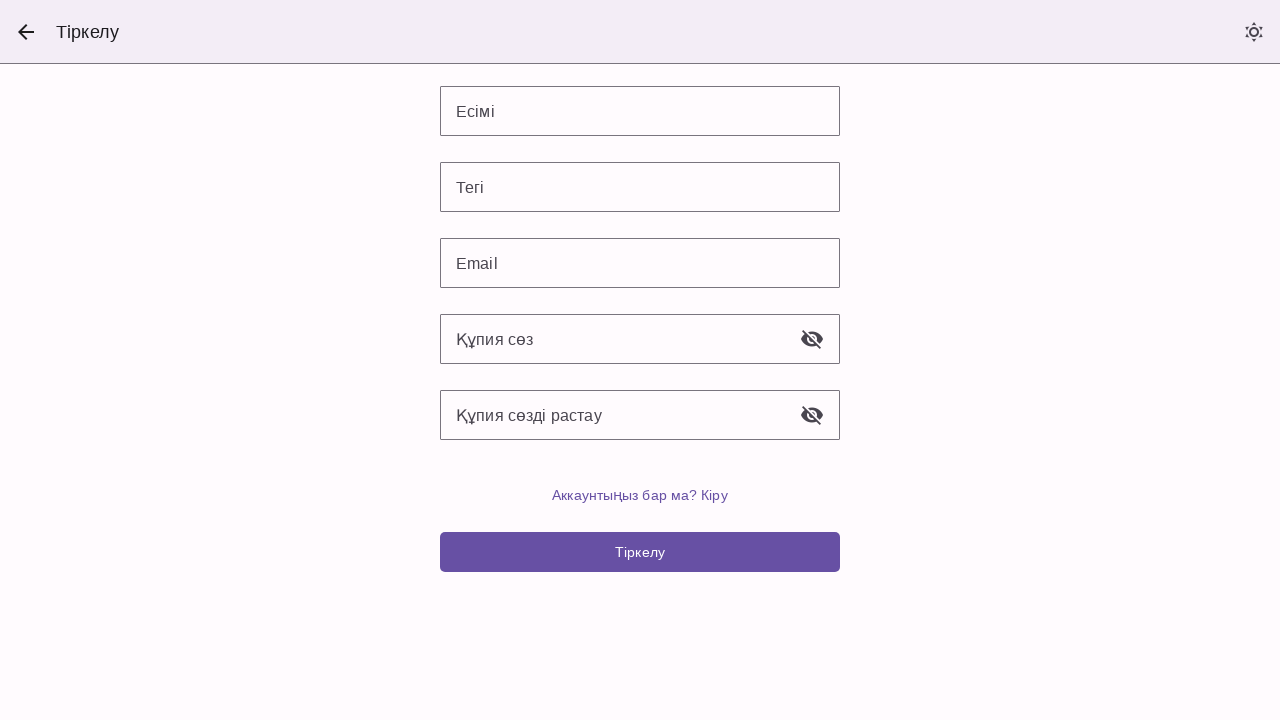

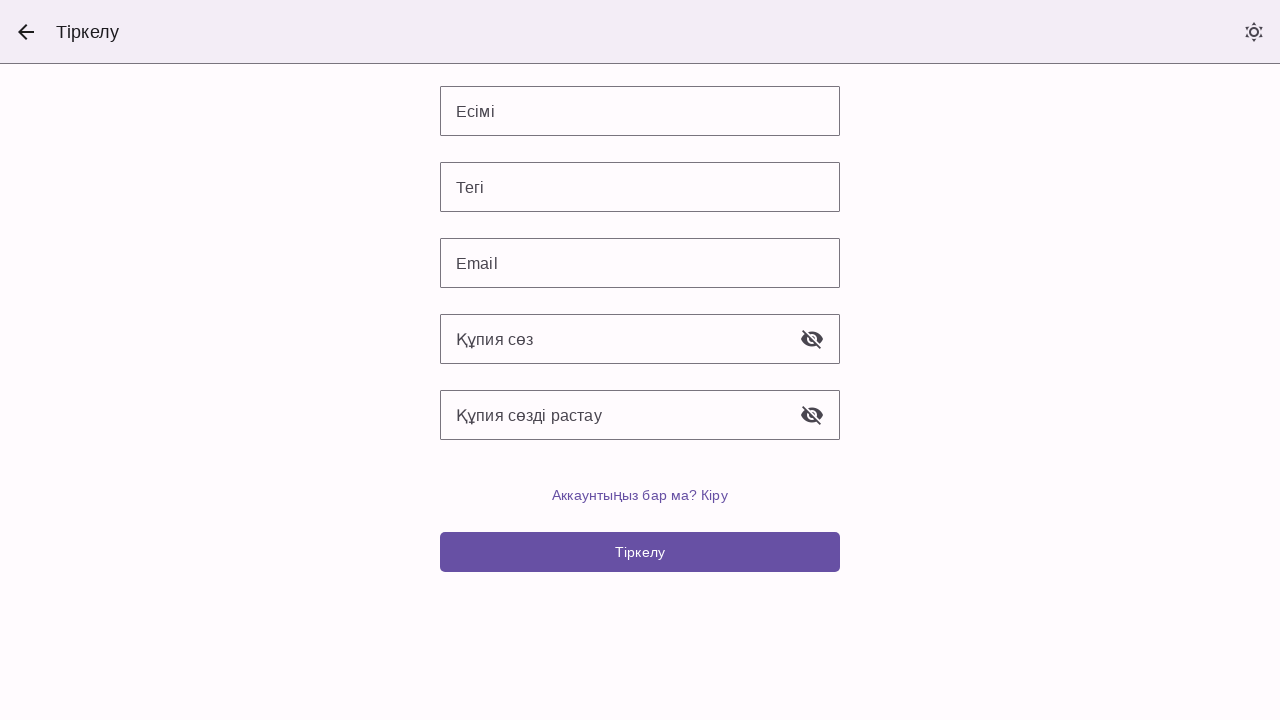